Tests navigation on the 99 Bottles of Beer website by clicking the Browse Languages menu item, then clicking the Start menu item, and verifying the welcome heading is displayed.

Starting URL: http://www.99-bottles-of-beer.net/

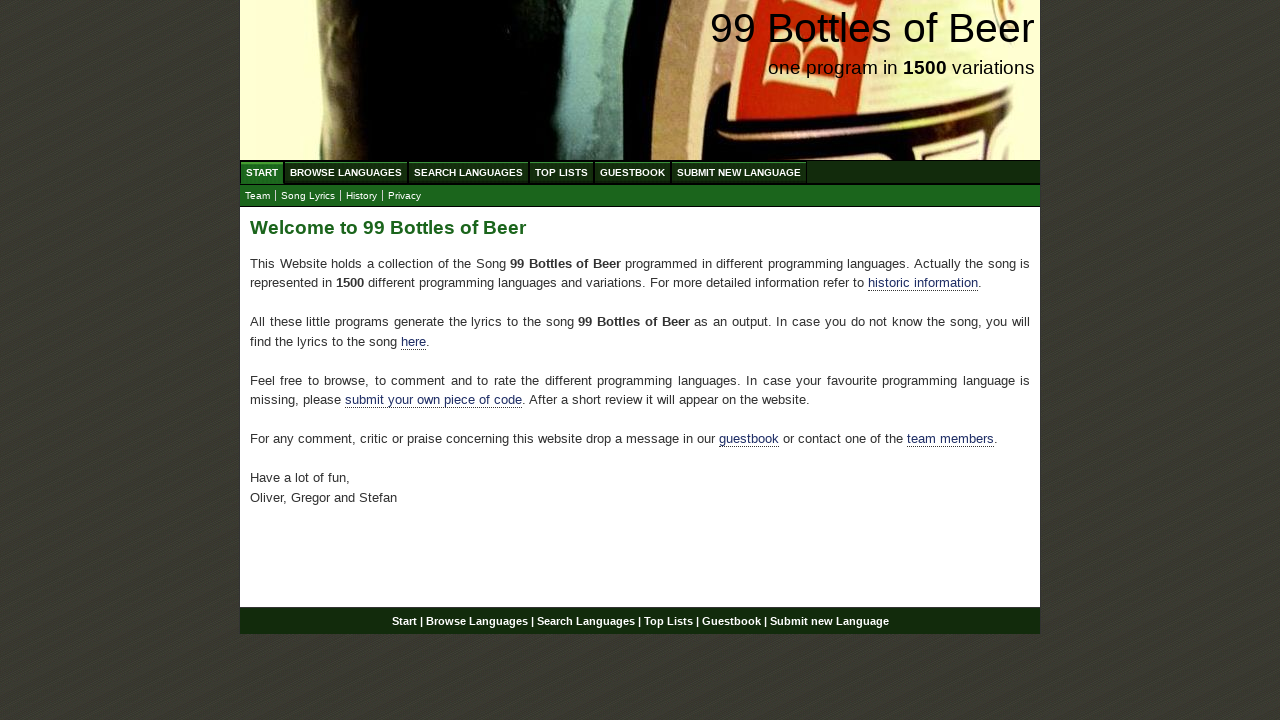

Clicked Browse Languages menu item at (346, 172) on xpath=//body/div[@id='wrap']/div[@id='navigation']/ul[@id='menu']/li/a[@href='/a
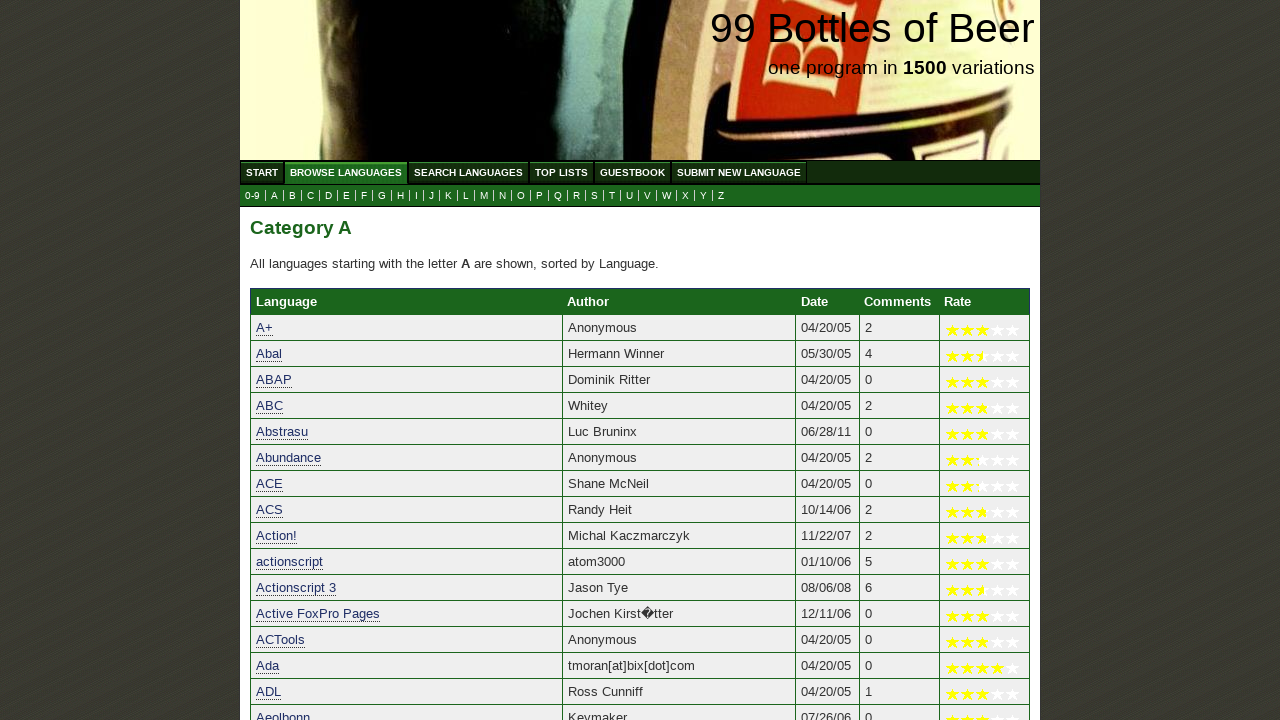

Clicked Start menu item to return to home at (262, 172) on xpath=//body/div[@id='wrap']/div[@id='navigation']/ul[@id='menu']/li/a[@href='/'
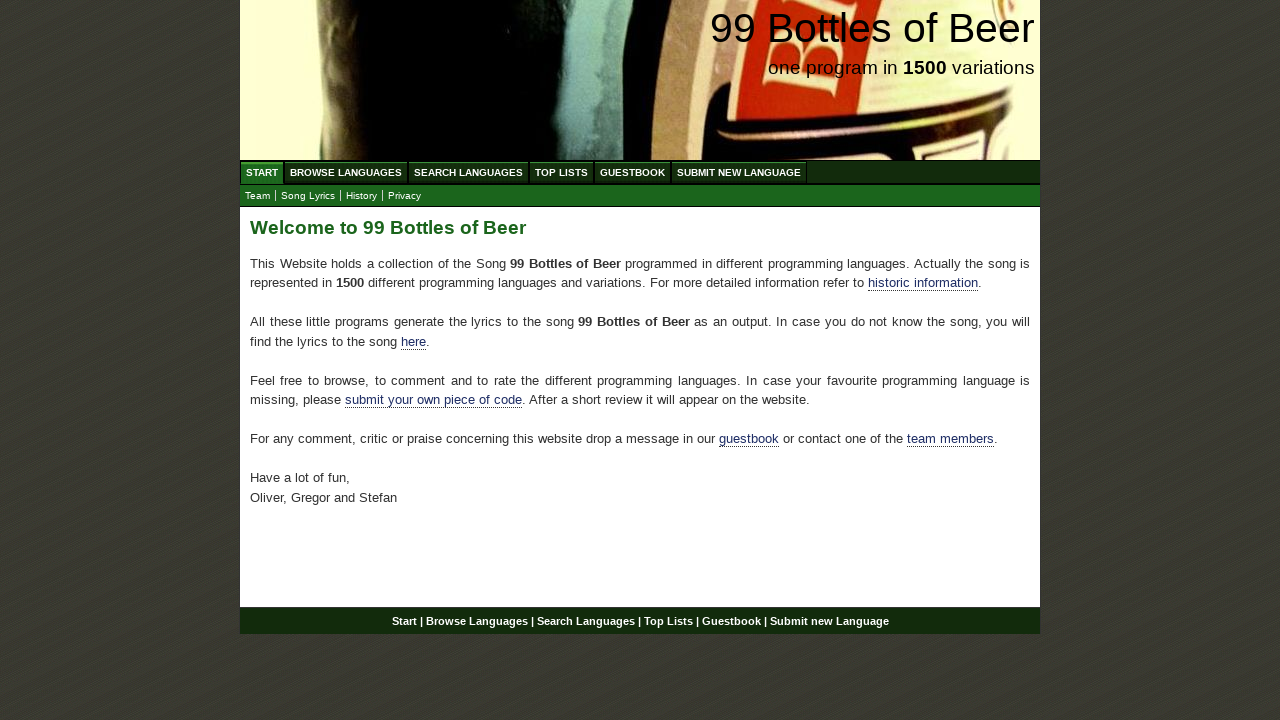

Welcome heading loaded and is present
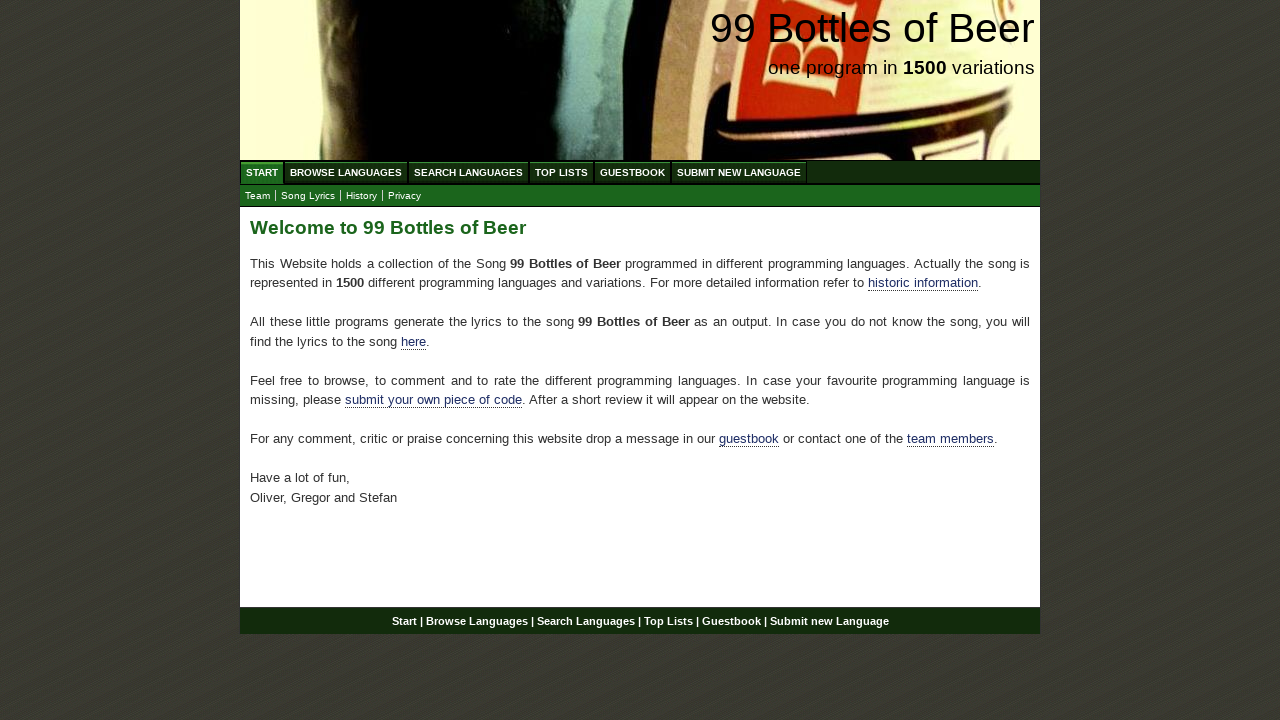

Verified welcome heading displays correct text: 'Welcome to 99 Bottles of Beer'
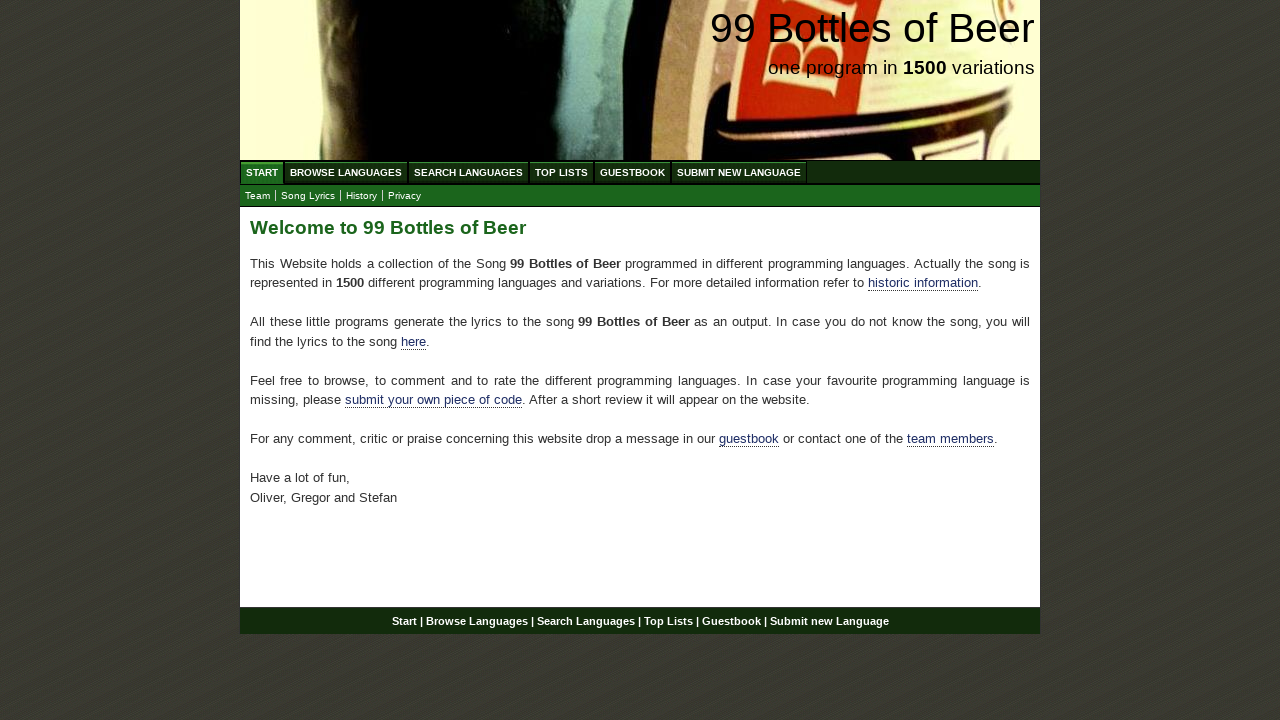

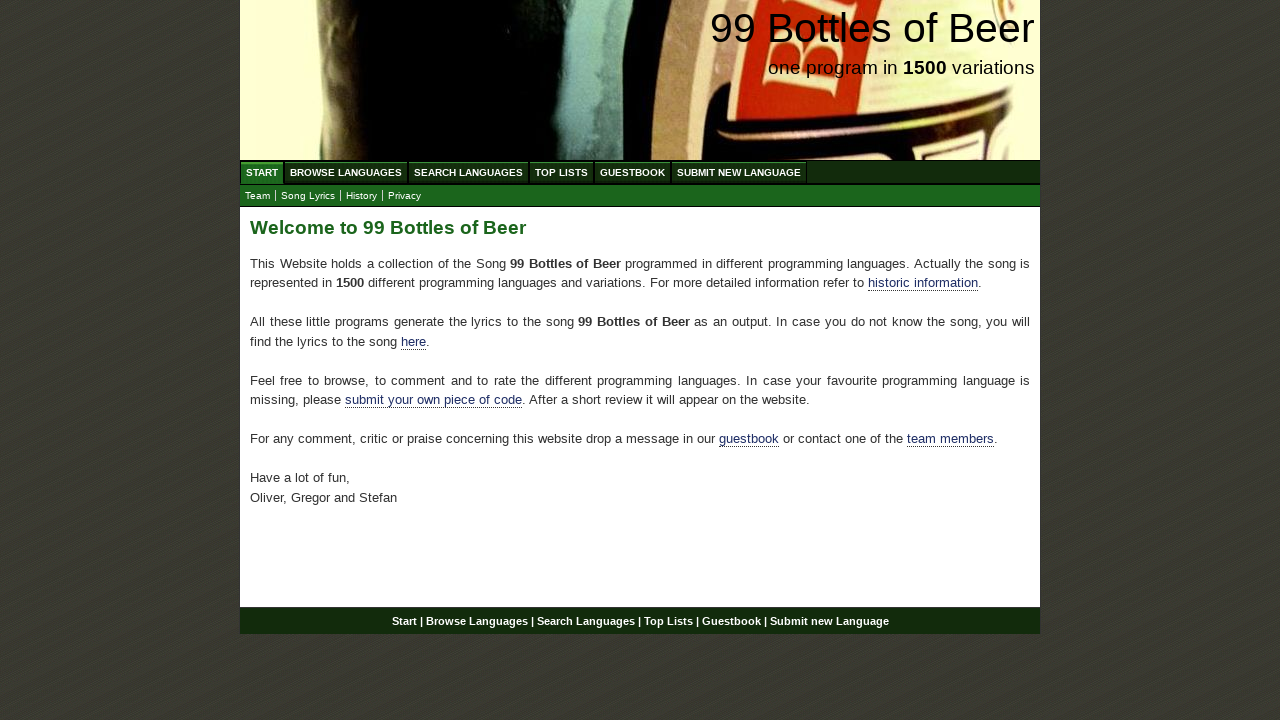